Tests basic browser navigation commands by navigating to a page, then to another page, using back/forward navigation, and refreshing the page

Starting URL: http://omayo.blogspot.com/

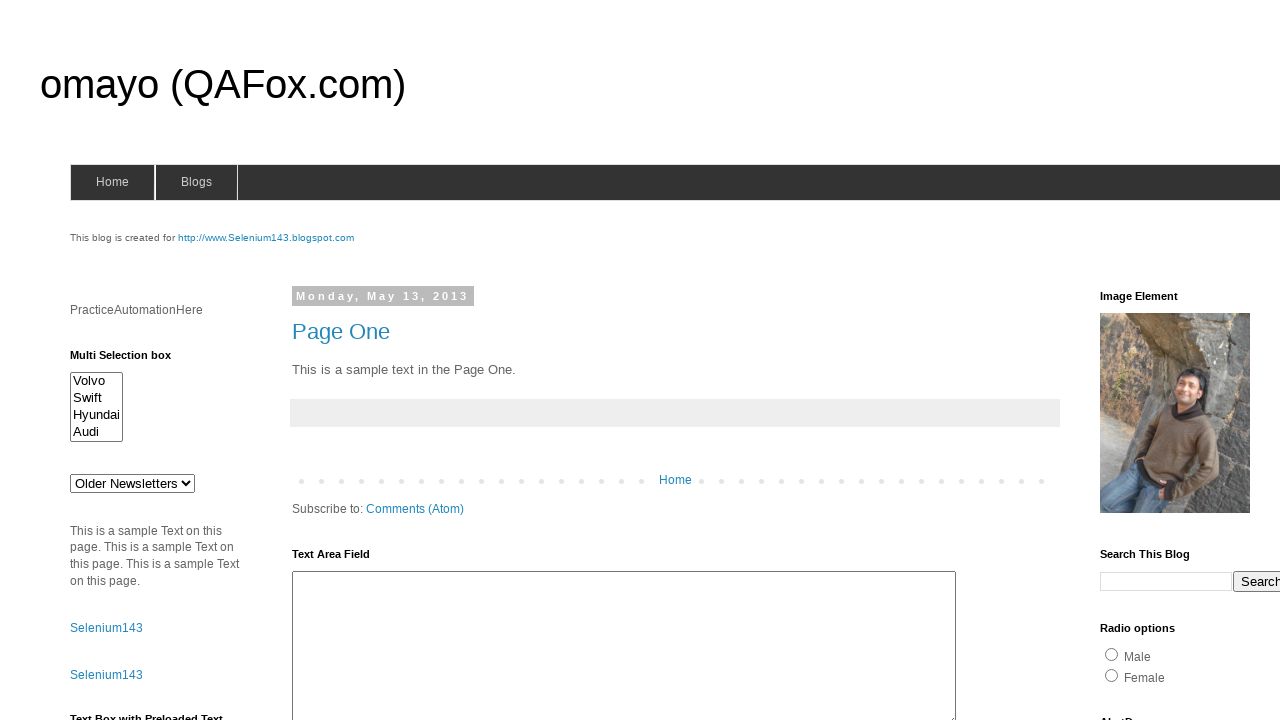

Navigated to omayo.blogspot.com
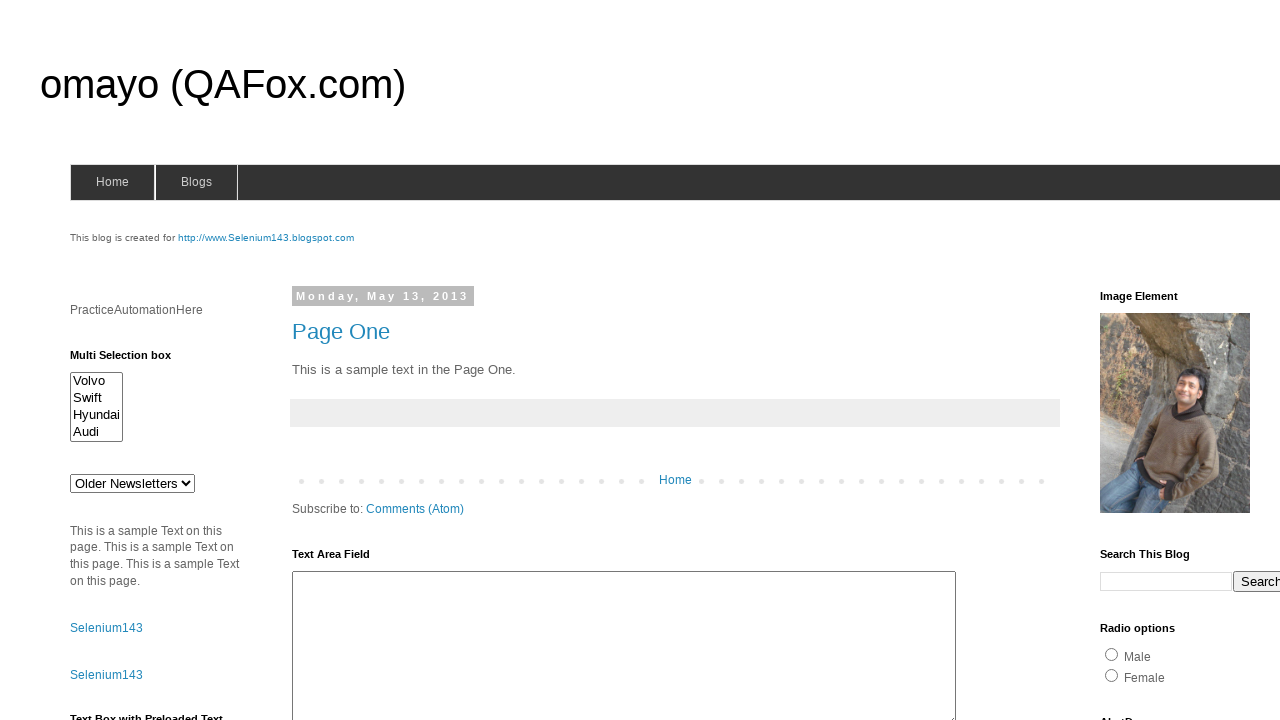

Navigated to MakeMyTrip website
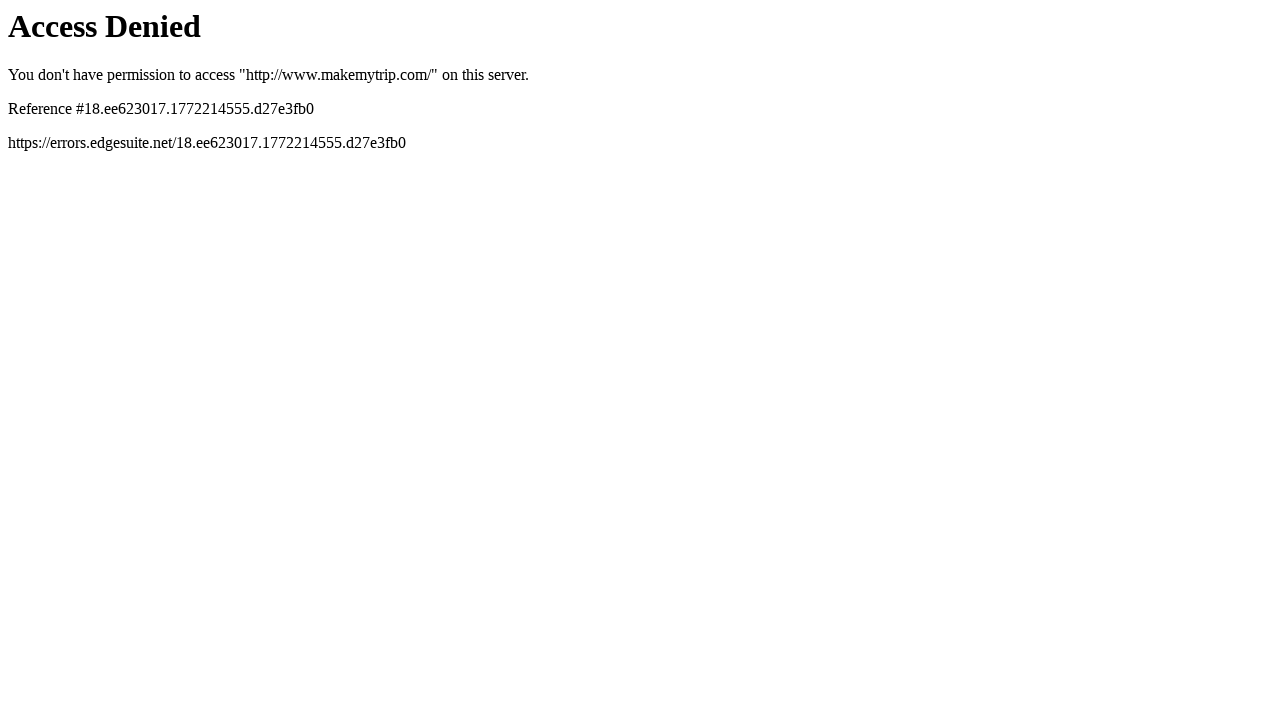

Navigated back to omayo.blogspot.com
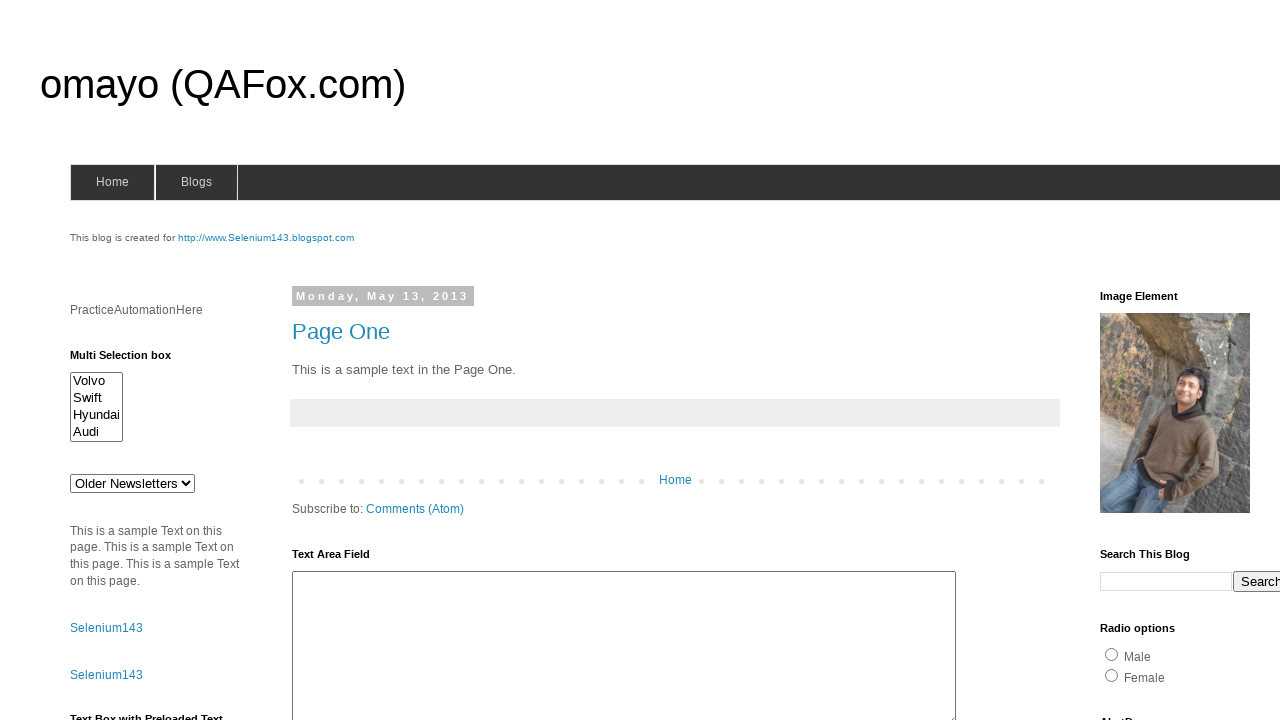

Navigated forward to MakeMyTrip website
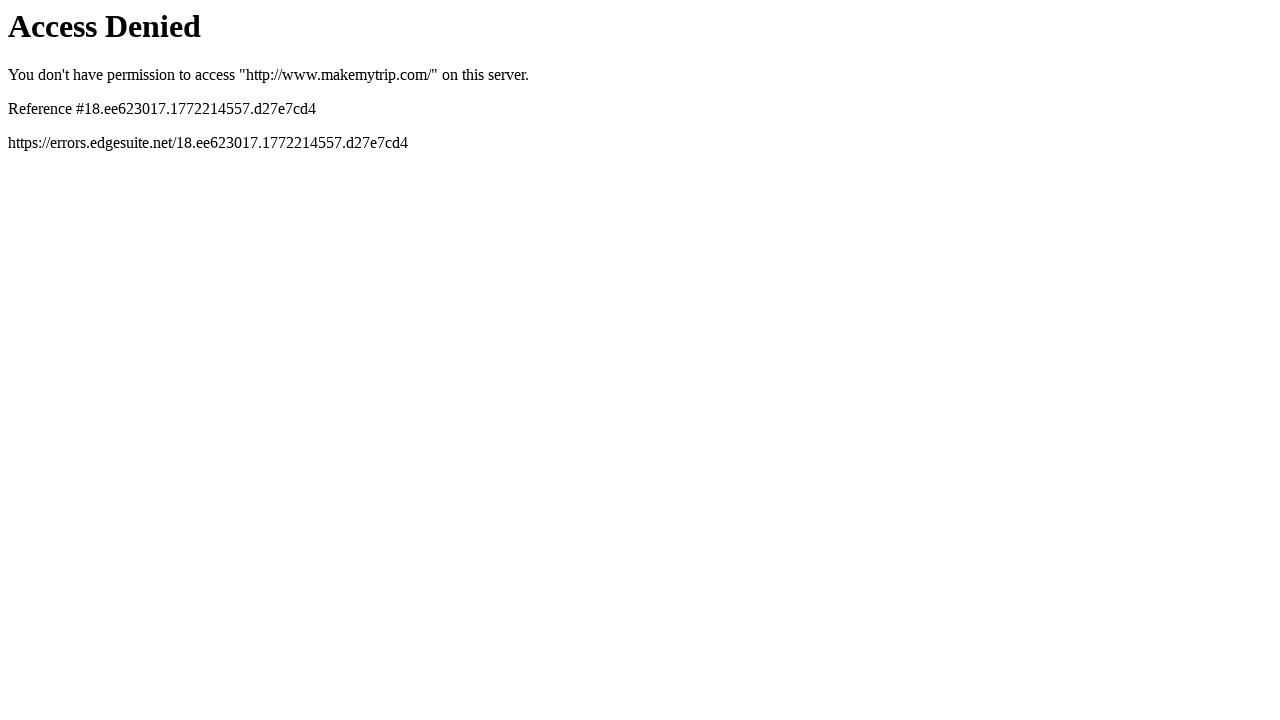

Refreshed the current page
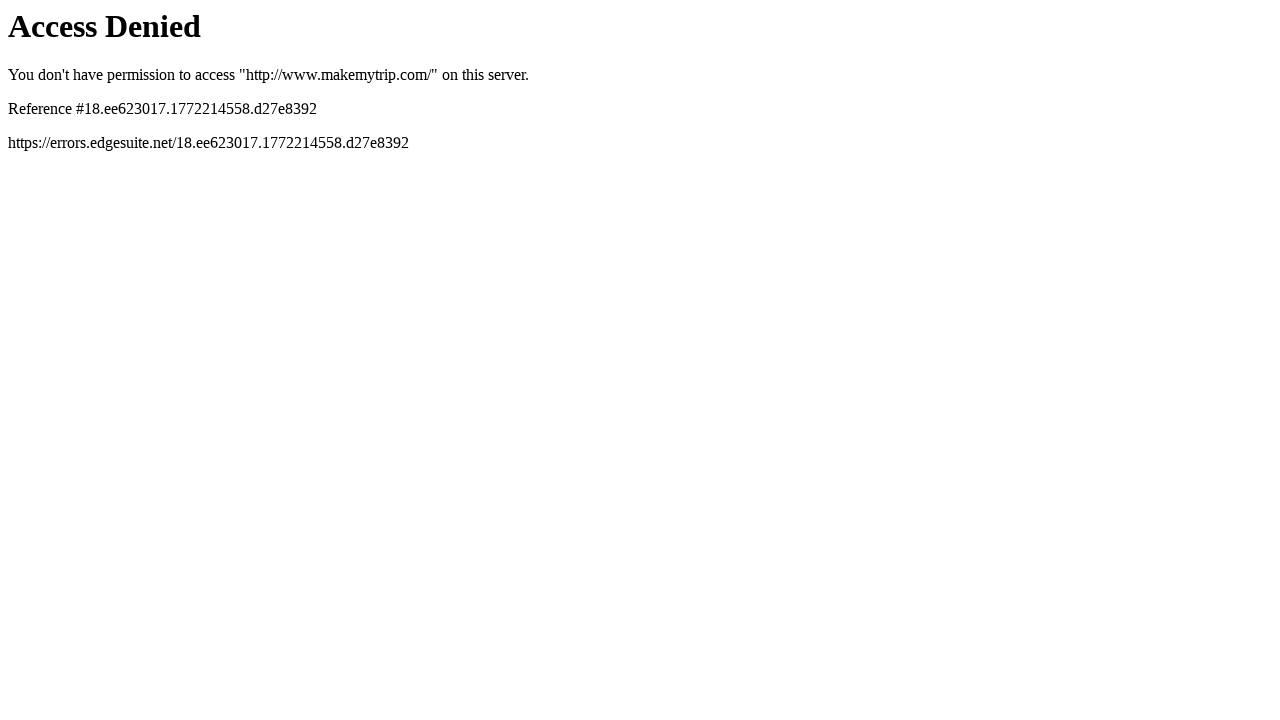

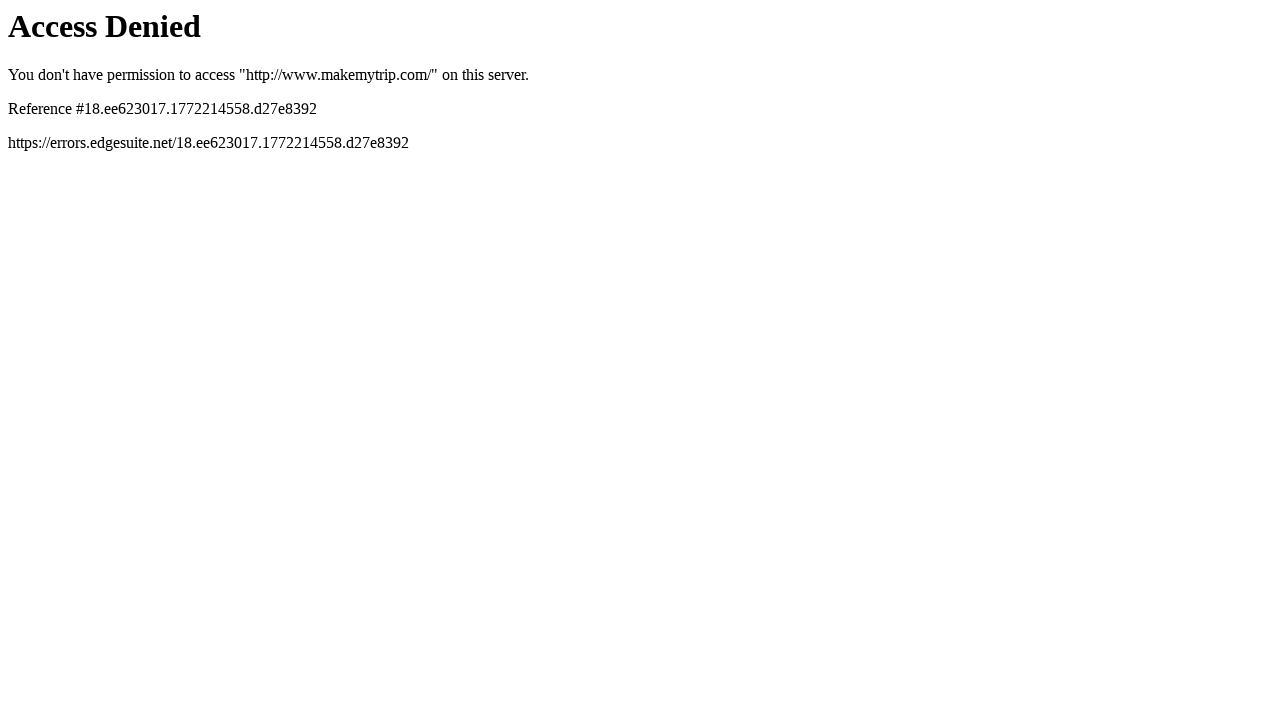